Tests keyboard interactions by filling text fields and using keyboard shortcuts to cut, copy, and paste text between fields

Starting URL: https://www.tutorialspoint.com/selenium/practice/selenium_automation_practice.php

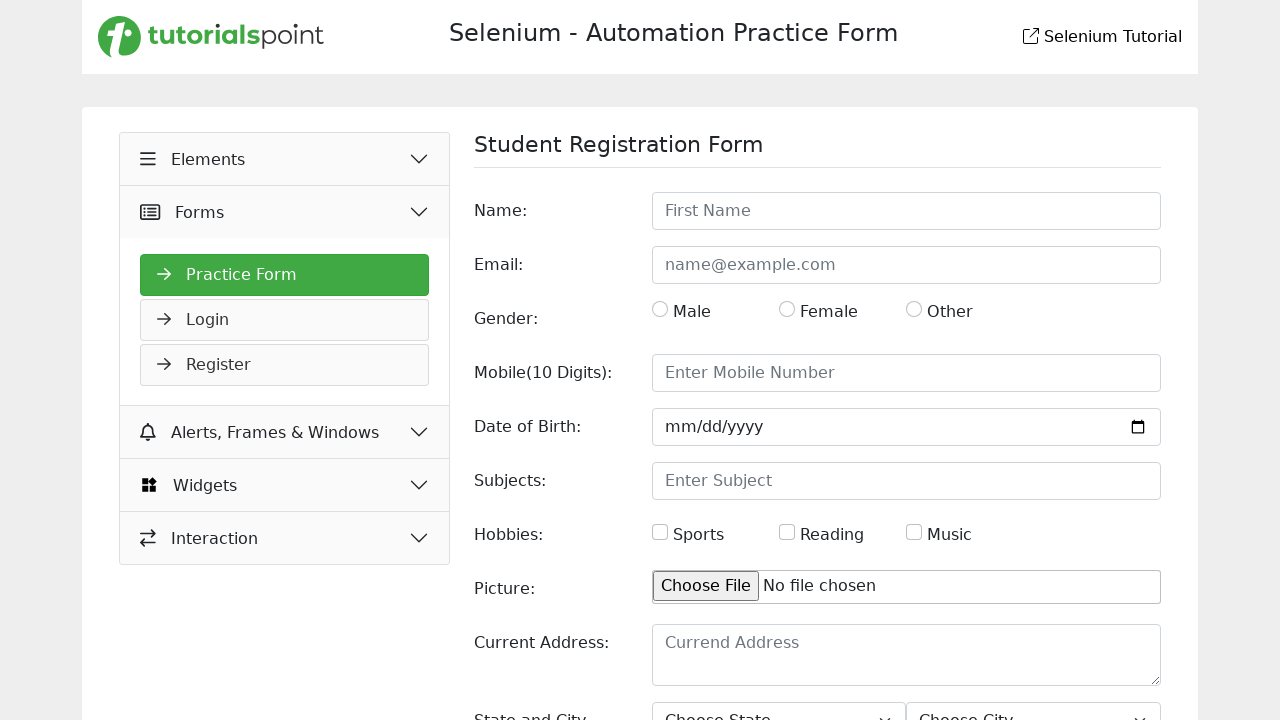

Filled name field with 'hello my name is john!' on #name
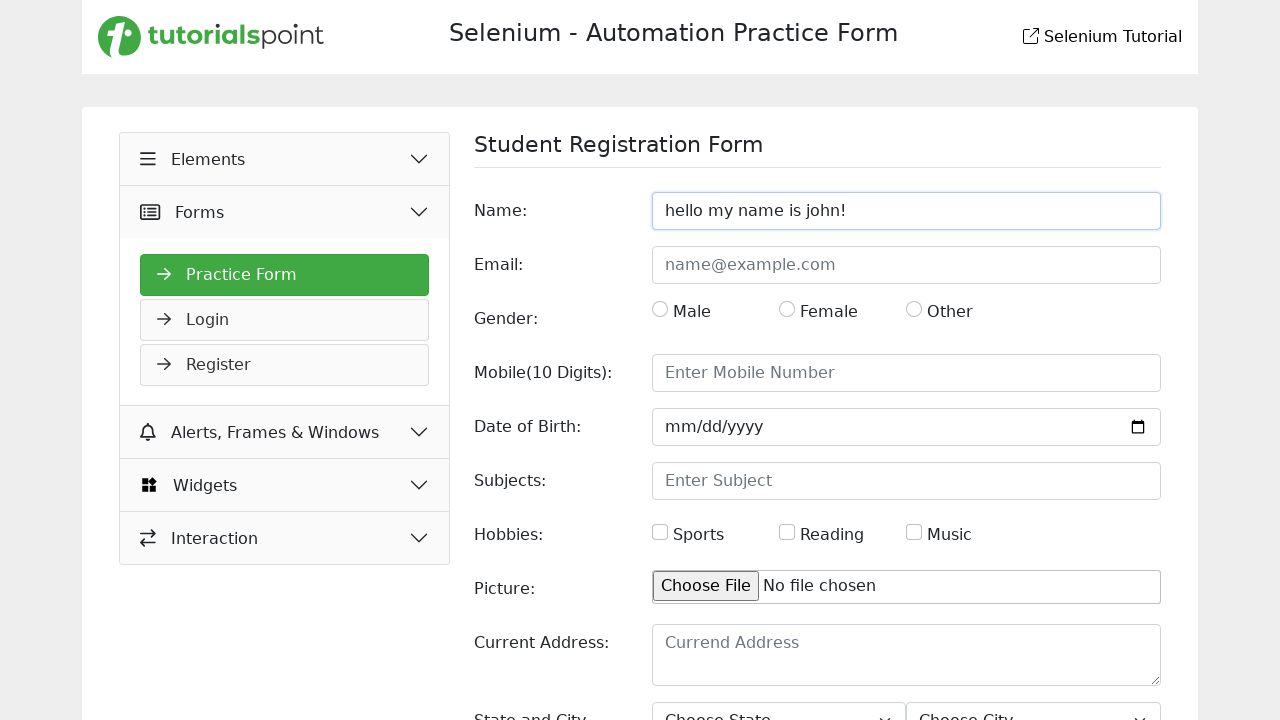

Selected all text in name field using Ctrl+A on #name
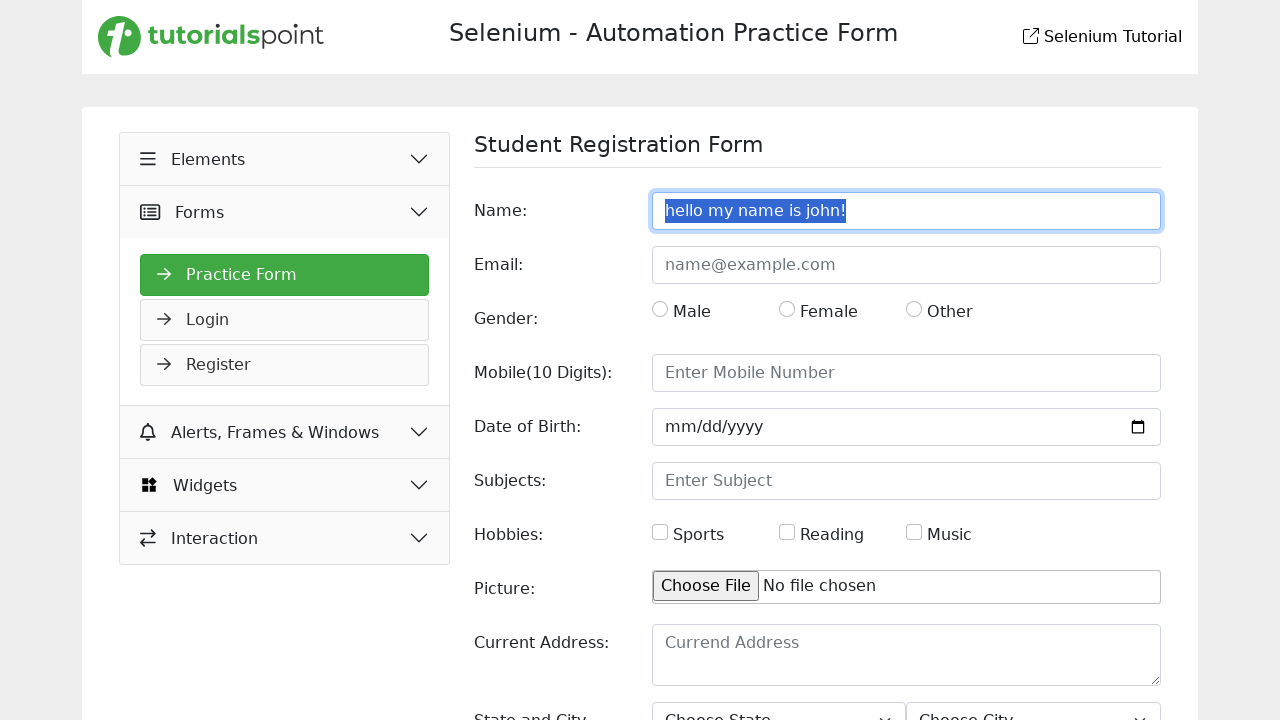

Cut text from name field using Ctrl+X on #name
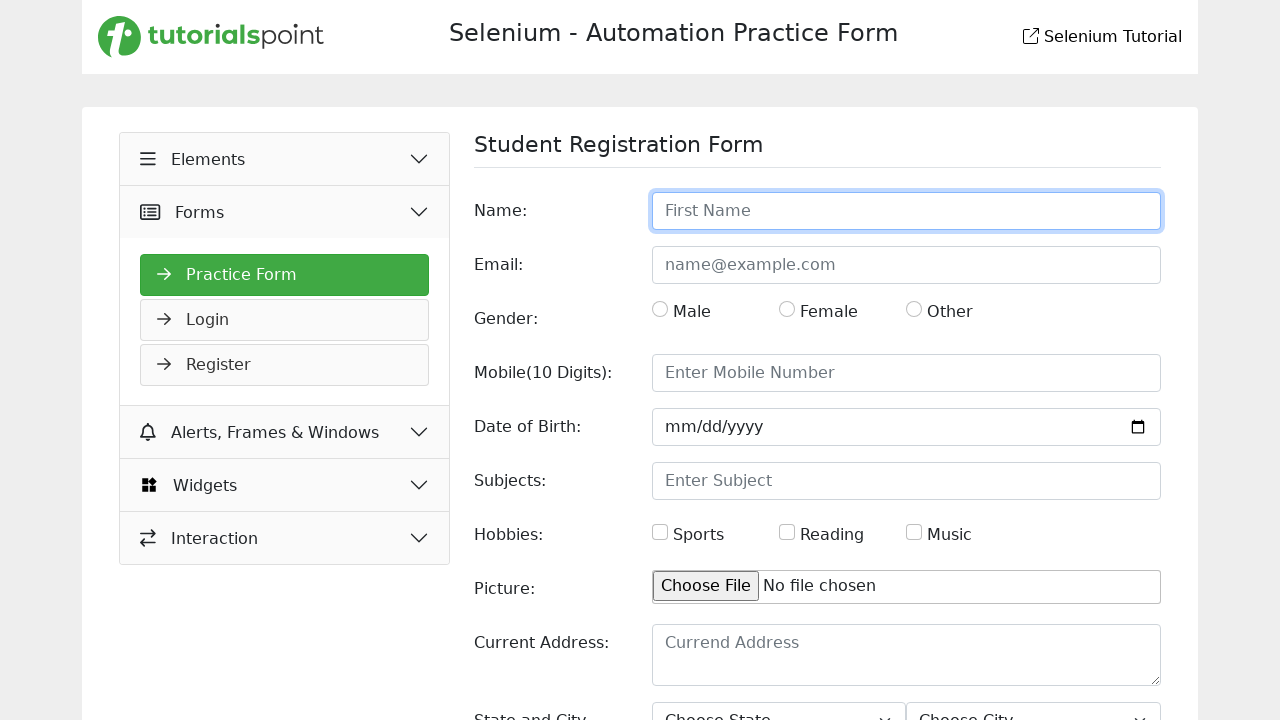

Pasted cut text into email field using Ctrl+V on #email
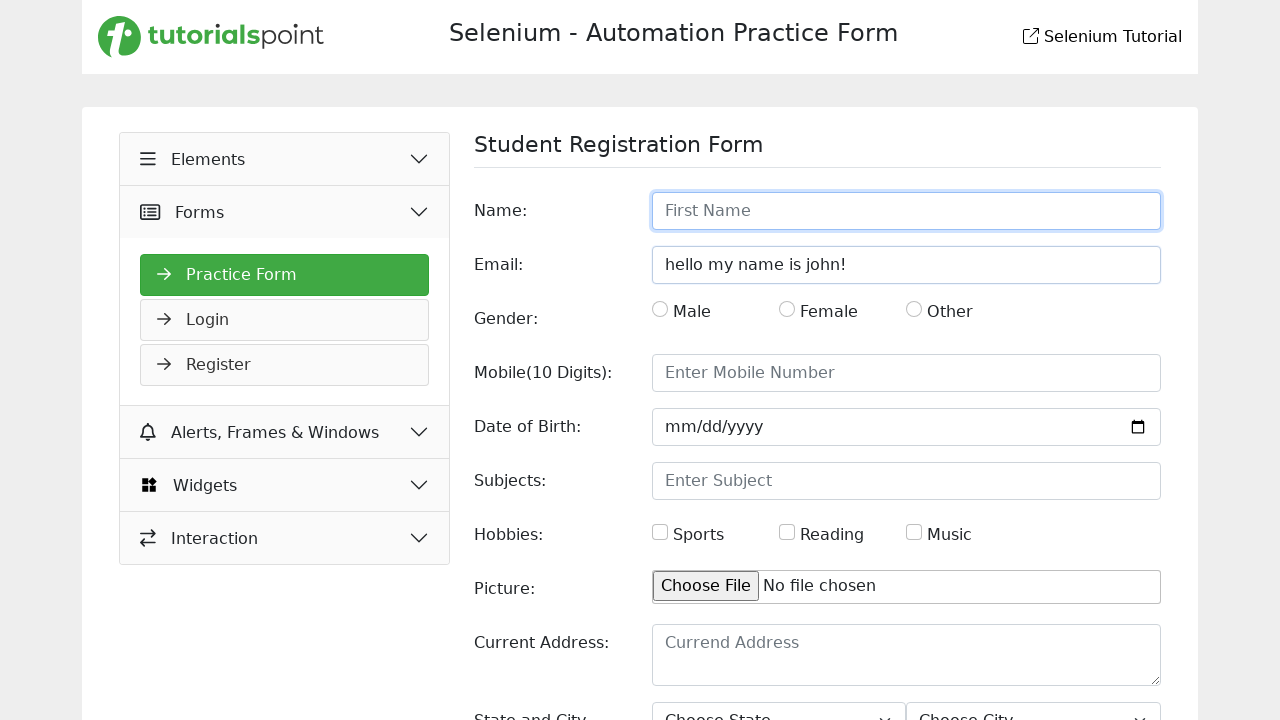

Deleted last character from email field using Backspace on #email
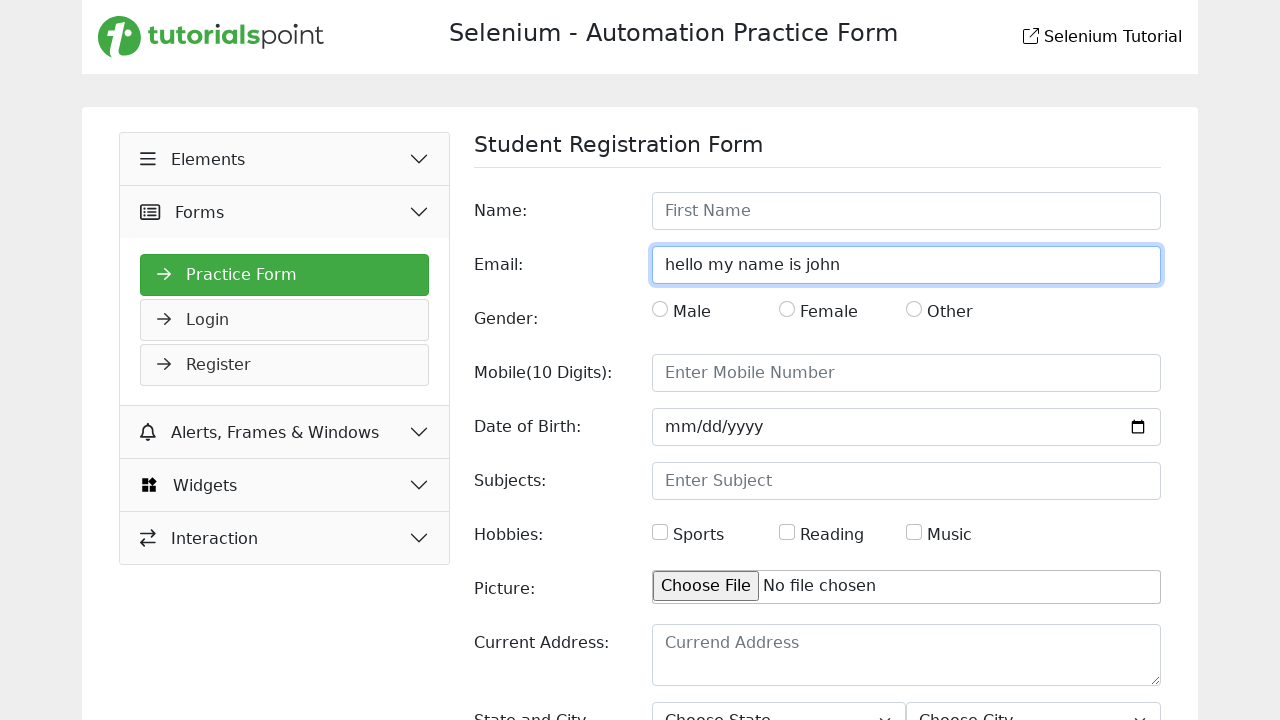

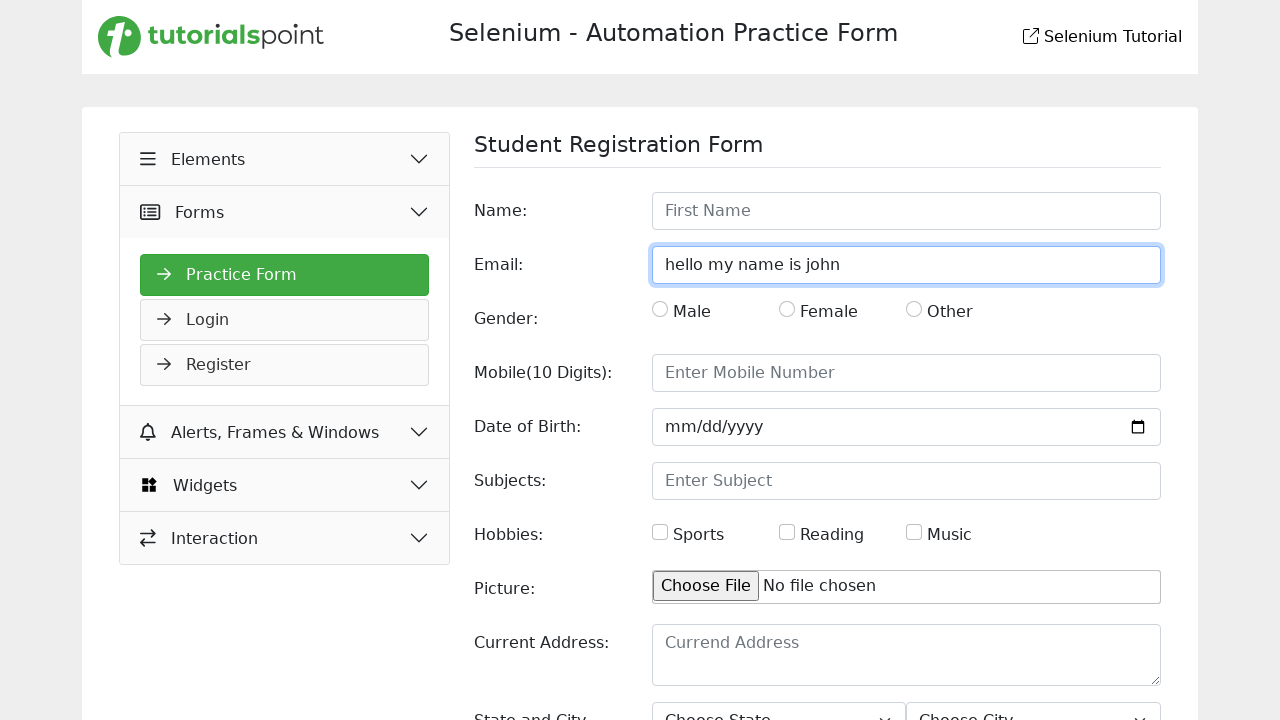